Tests alert handling in headless mode - accepts, dismisses, and enters text in various alert dialogs

Starting URL: https://demo.automationtesting.in/Alerts.html

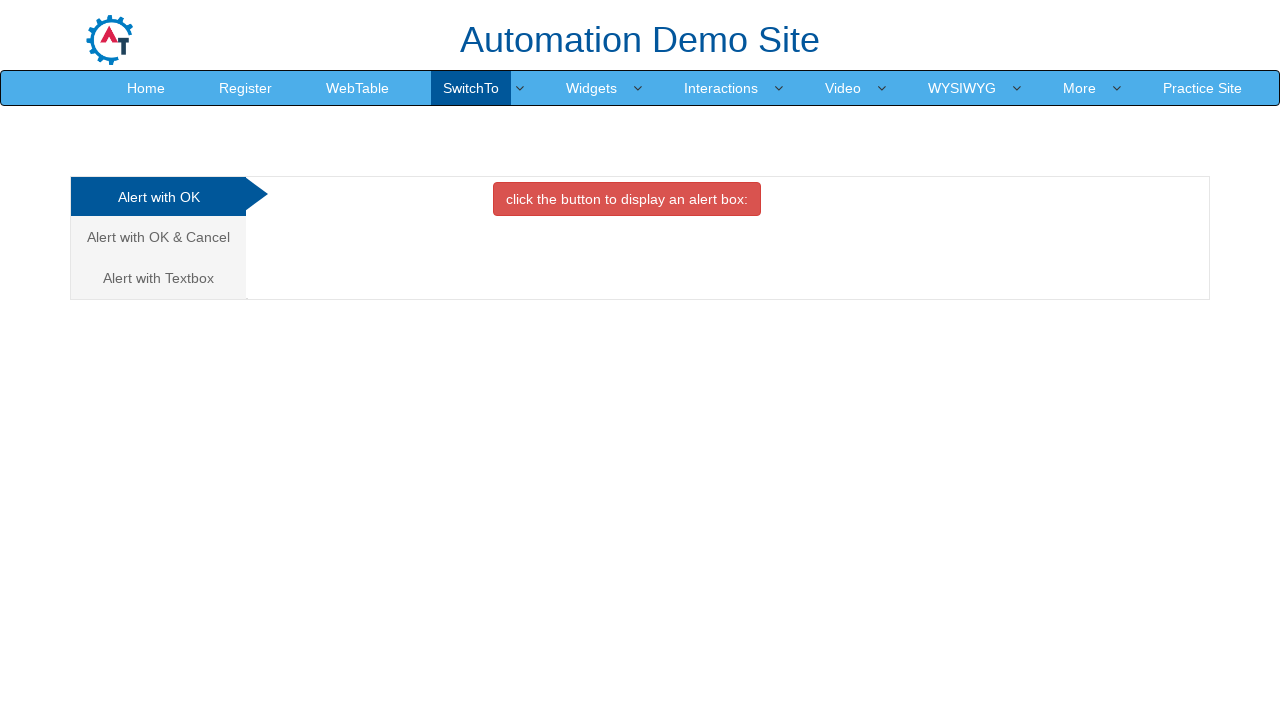

Set up dialog handler to accept all dialogs
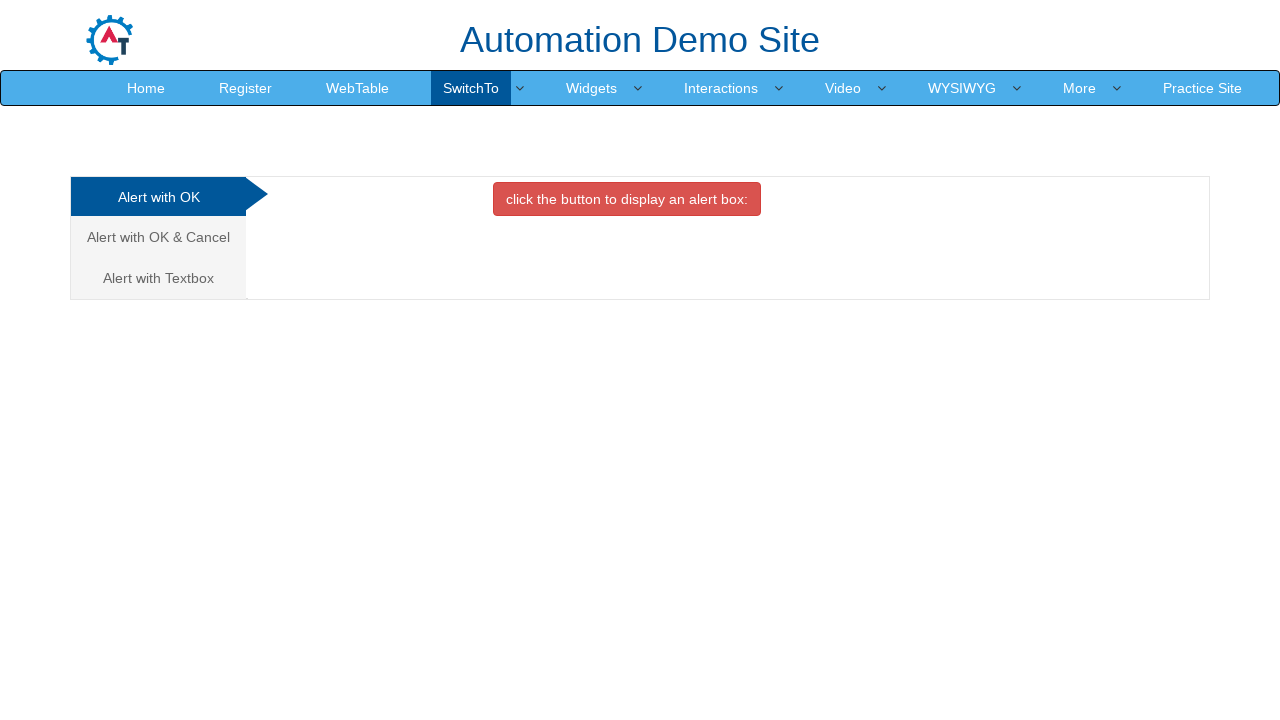

Clicked danger button to trigger alert dialog at (627, 199) on .btn.btn-danger
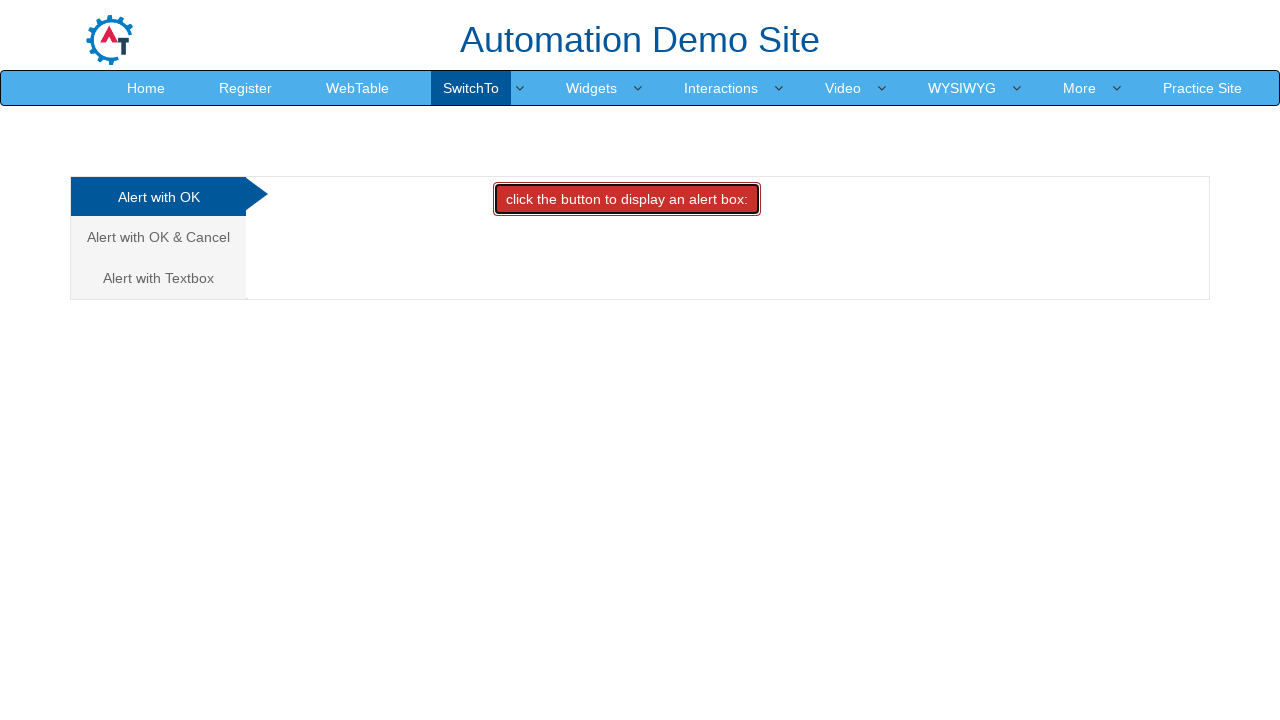

Clicked on Cancel tab at (158, 237) on a[href='#CancelTab']
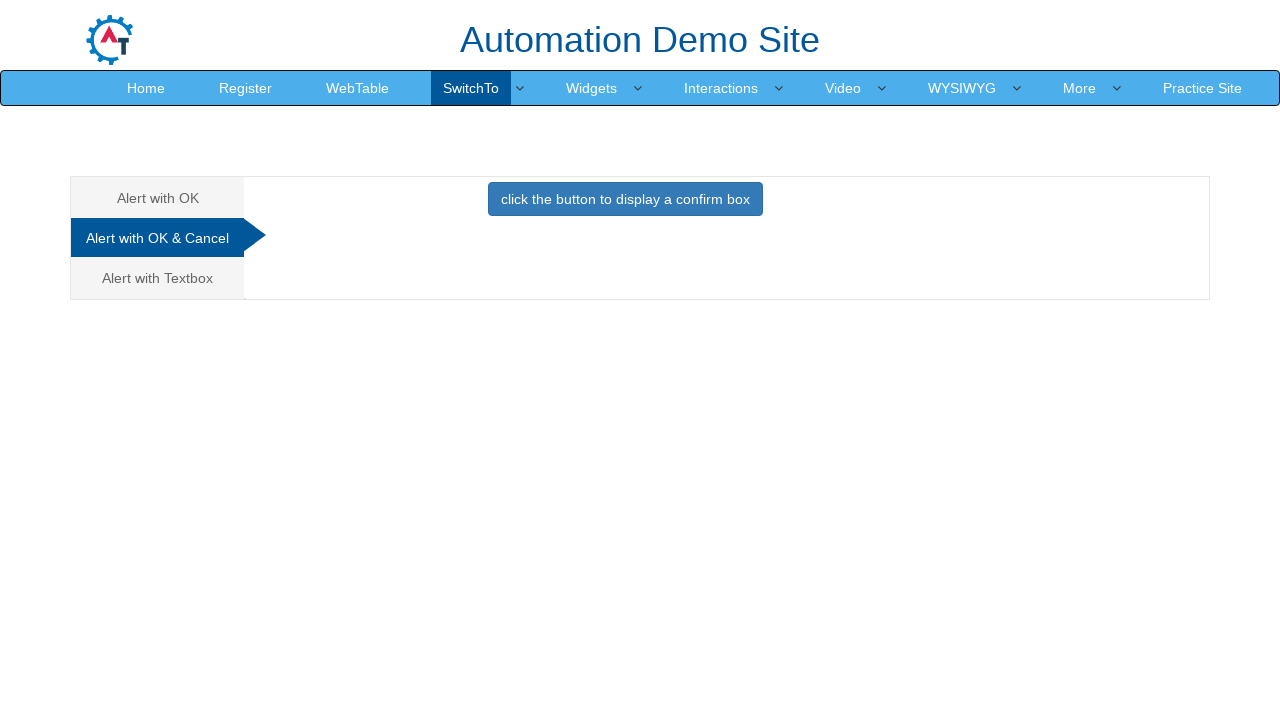

Clicked primary button to trigger confirmation dialog at (625, 199) on .btn.btn-primary
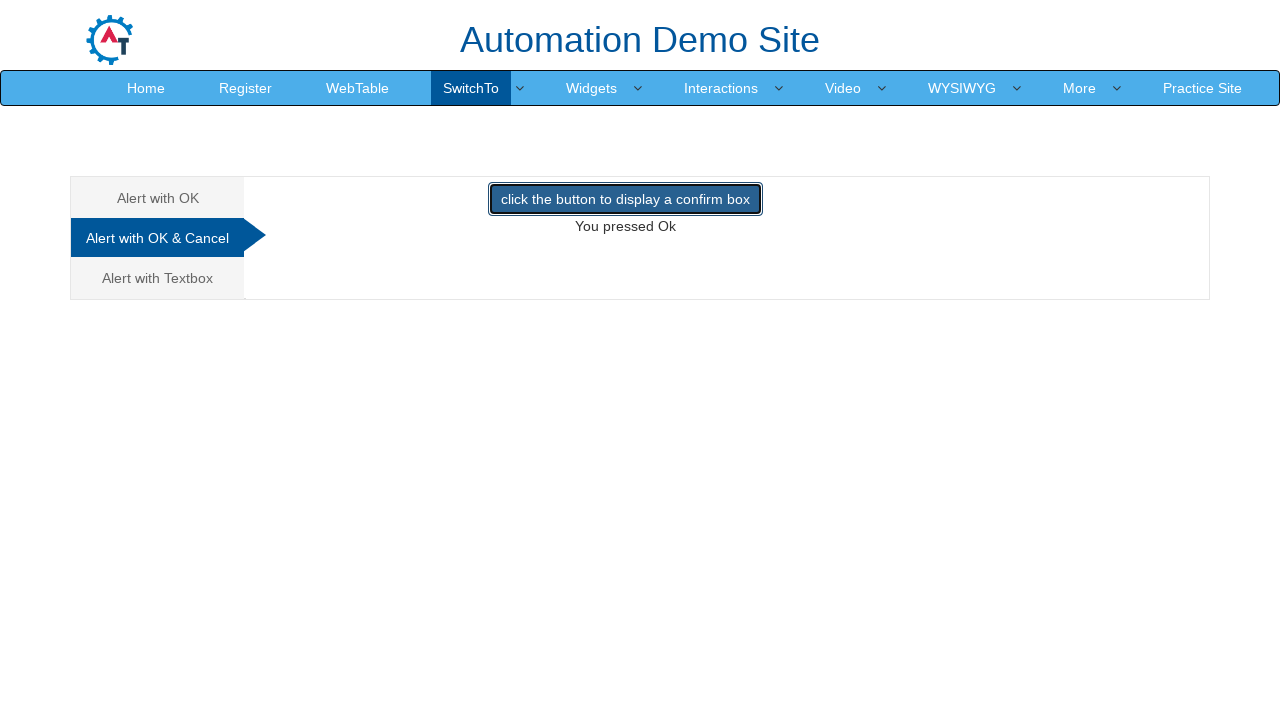

Clicked primary button again at (625, 199) on .btn.btn-primary
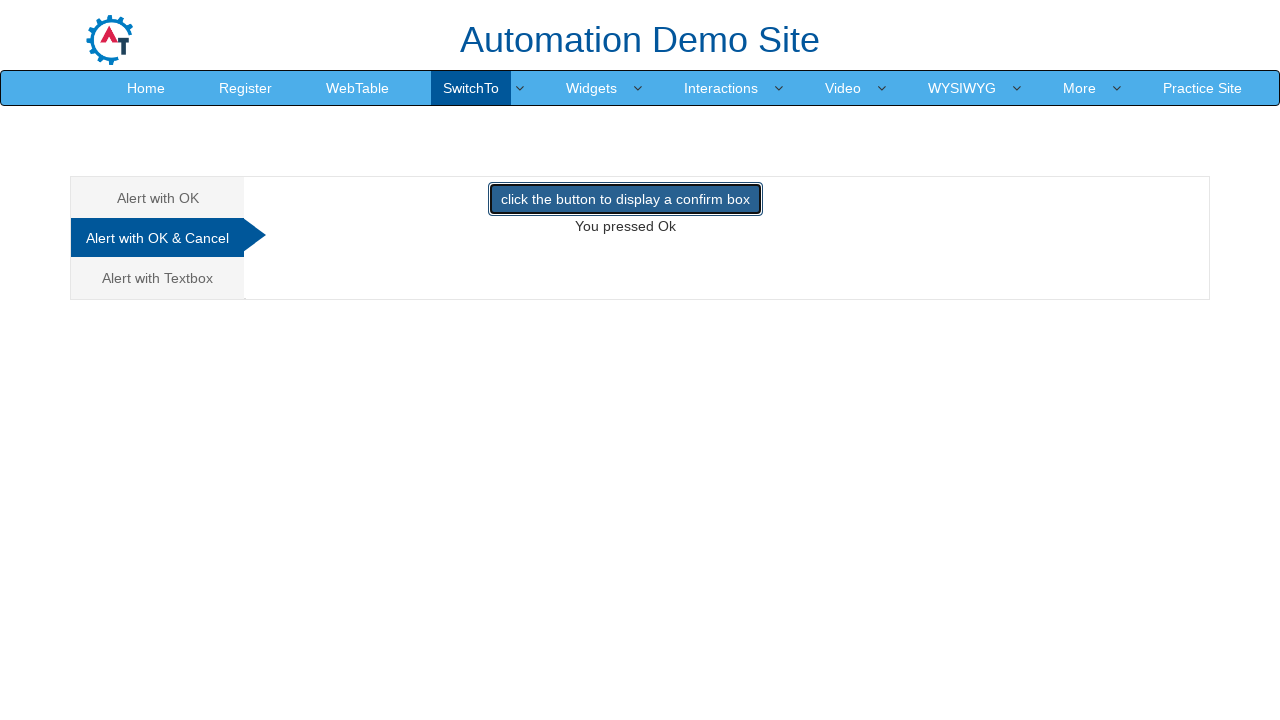

Clicked on Textbox tab at (158, 278) on a[href='#Textbox']
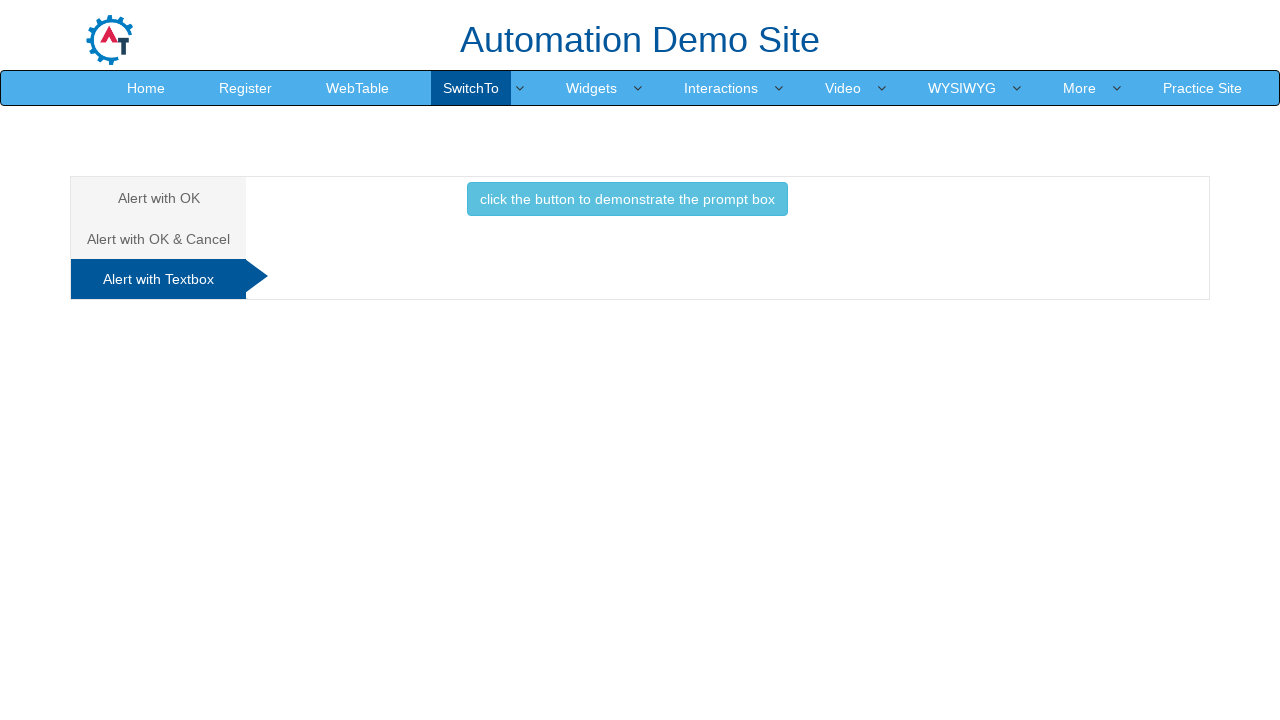

Clicked info button to trigger prompt dialog at (627, 199) on .btn.btn-info
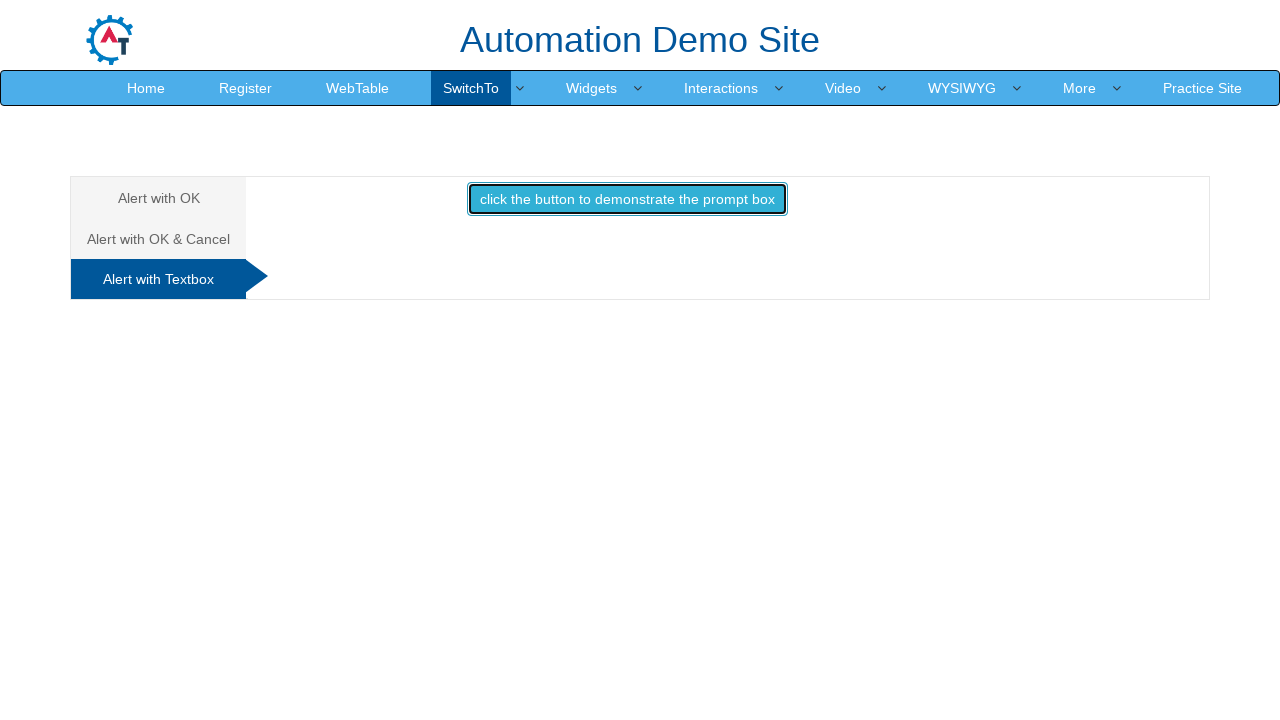

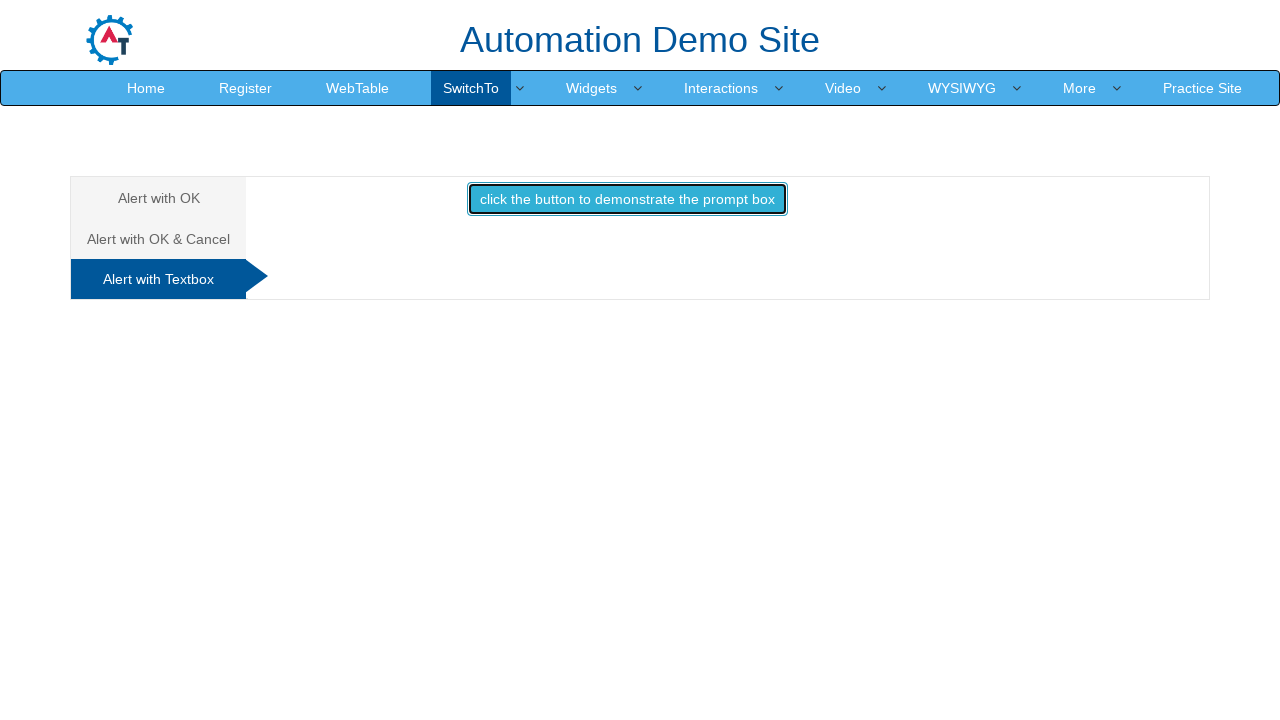